Tests marking all todo items as completed using the toggle-all checkbox

Starting URL: https://demo.playwright.dev/todomvc

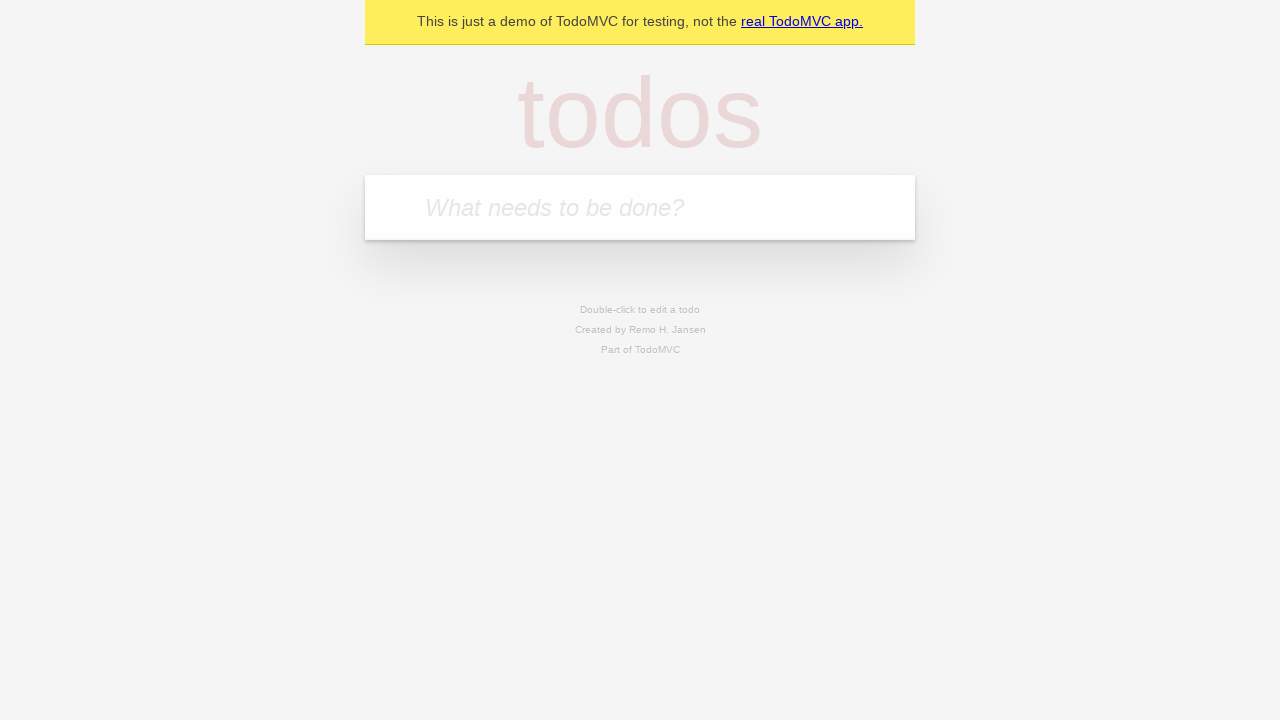

Filled todo input with 'buy some cheese' on internal:attr=[placeholder="What needs to be done?"i]
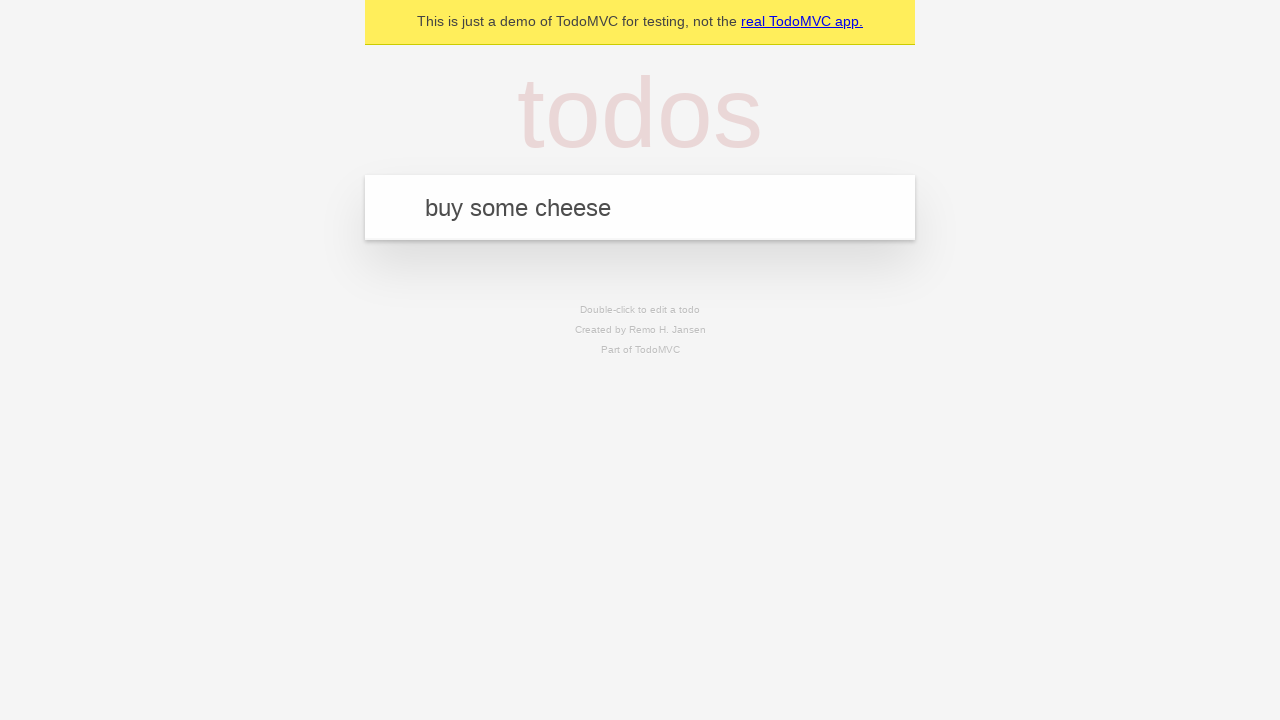

Pressed Enter to add first todo item on internal:attr=[placeholder="What needs to be done?"i]
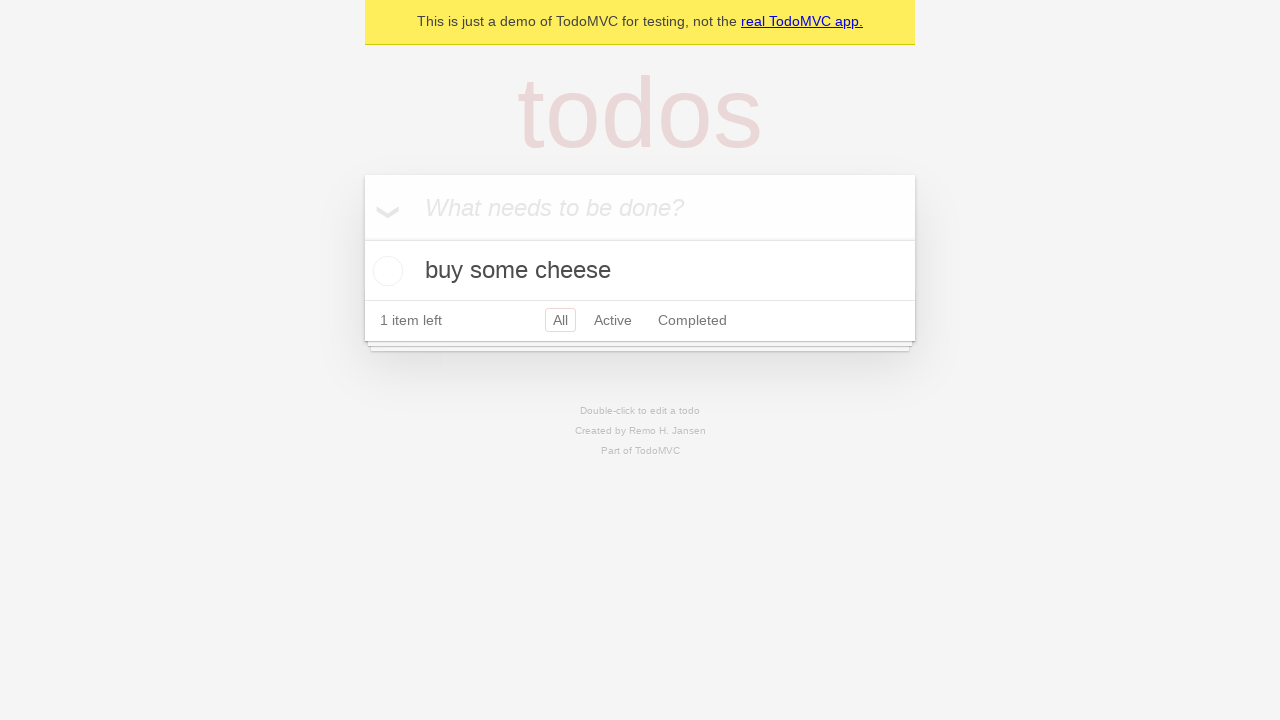

Filled todo input with 'feed the cat' on internal:attr=[placeholder="What needs to be done?"i]
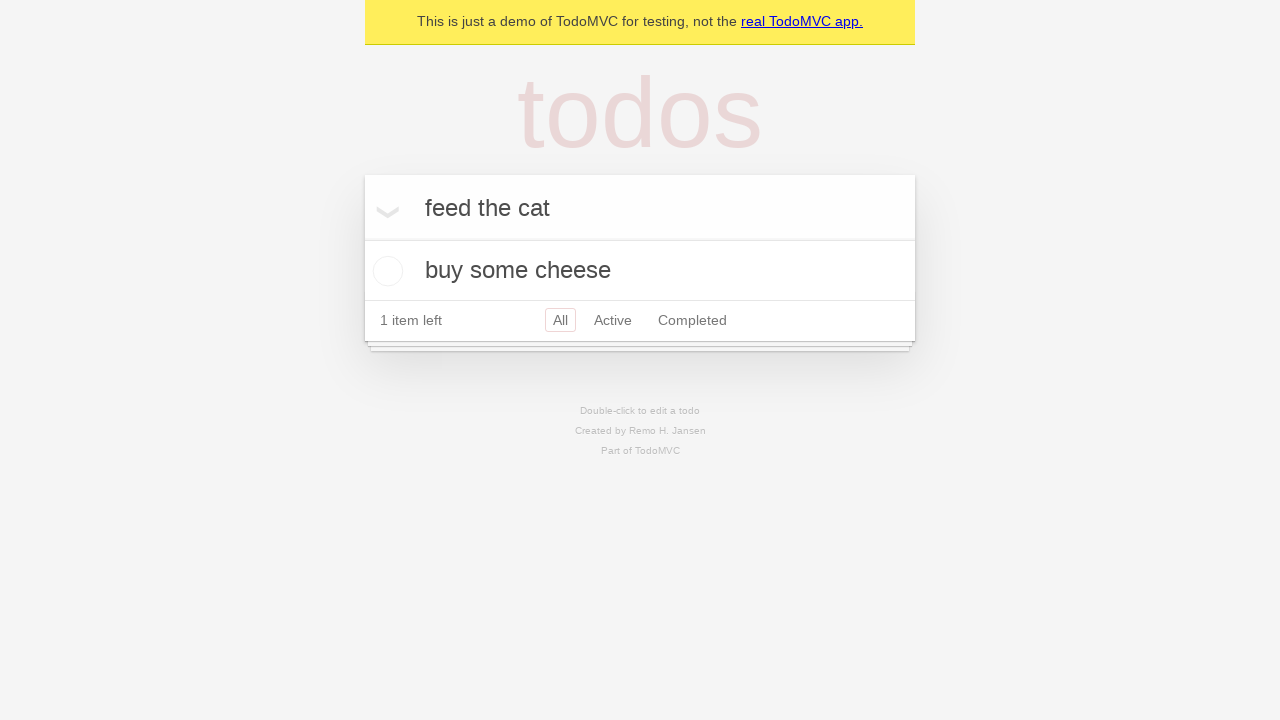

Pressed Enter to add second todo item on internal:attr=[placeholder="What needs to be done?"i]
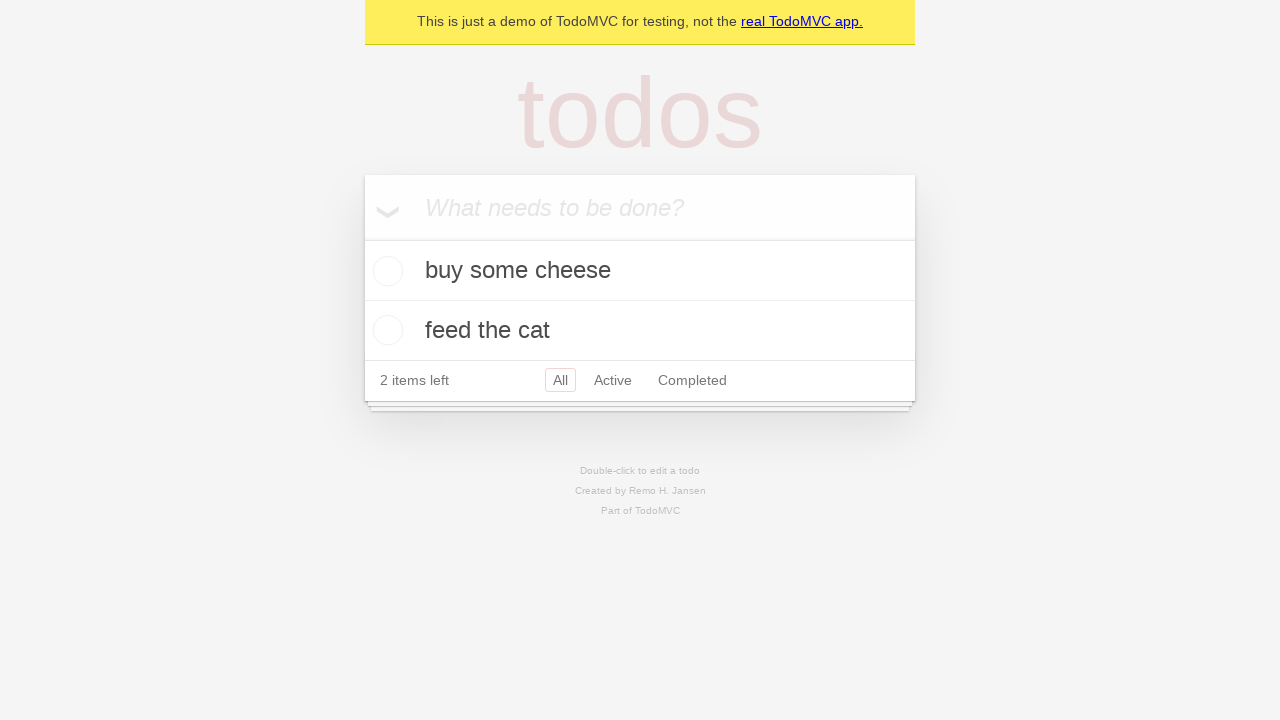

Filled todo input with 'book a doctors appointment' on internal:attr=[placeholder="What needs to be done?"i]
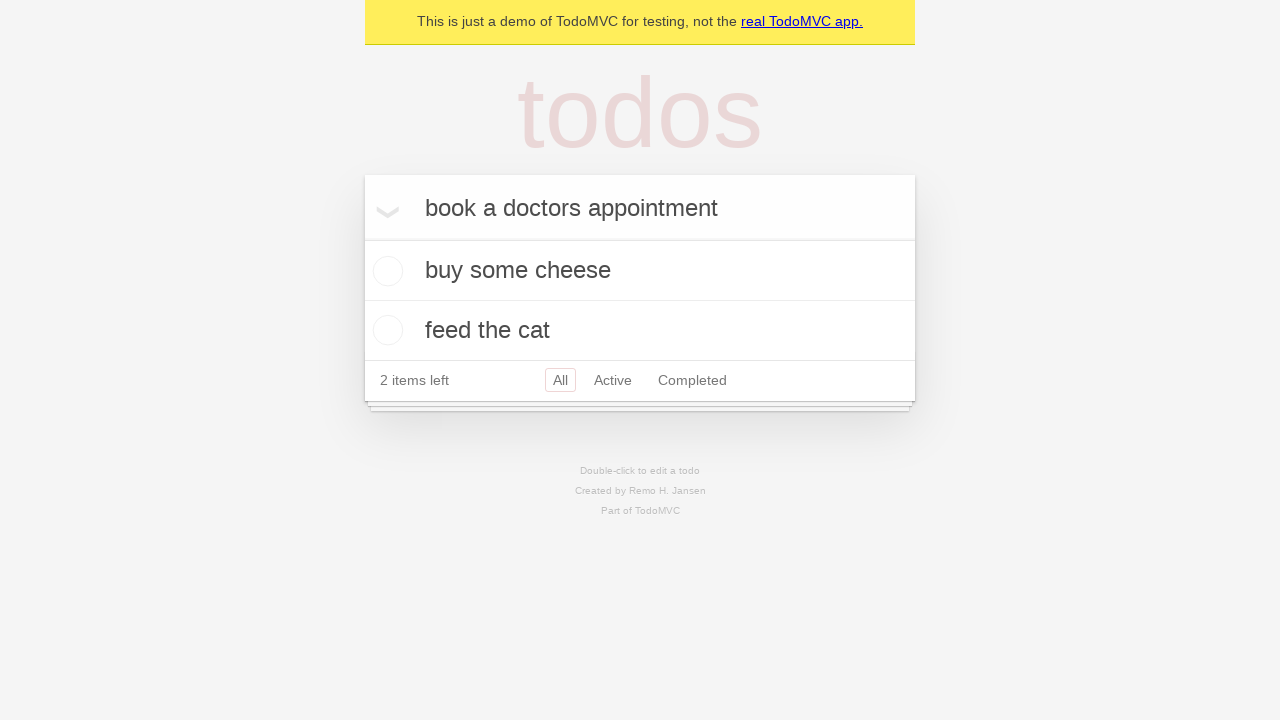

Pressed Enter to add third todo item on internal:attr=[placeholder="What needs to be done?"i]
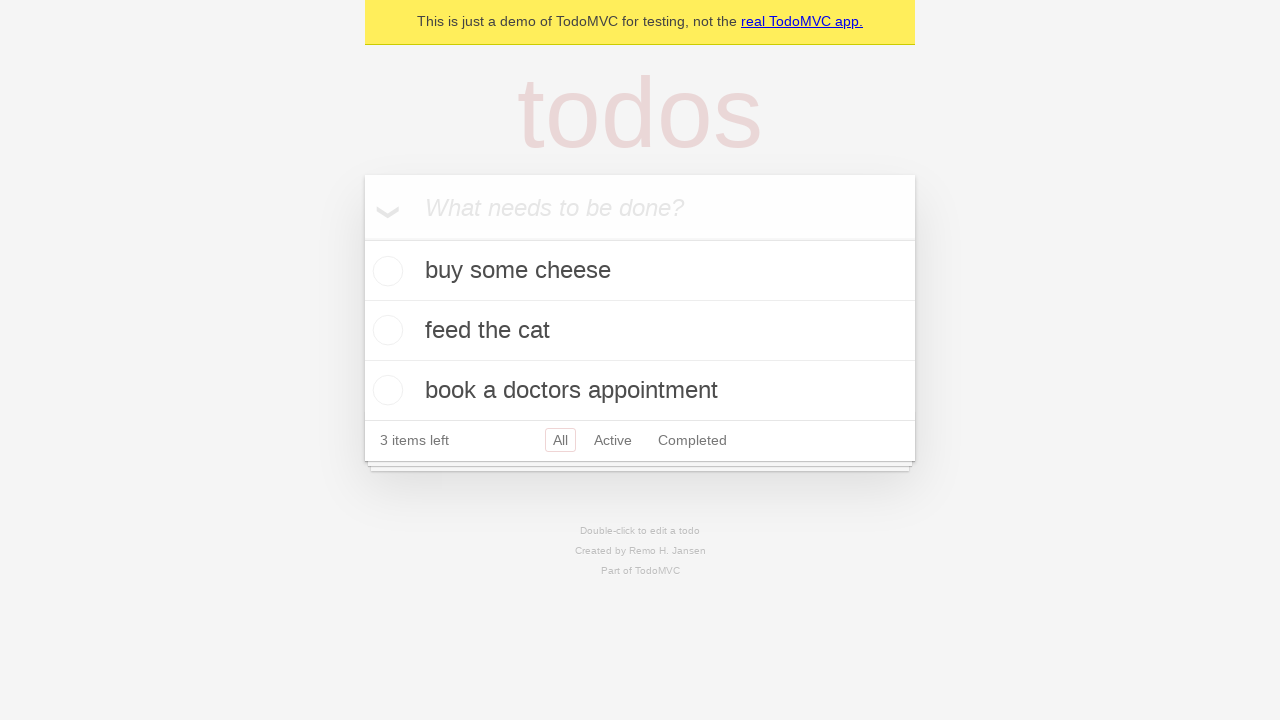

Clicked toggle-all checkbox to mark all items as completed at (362, 238) on internal:label="Mark all as complete"i
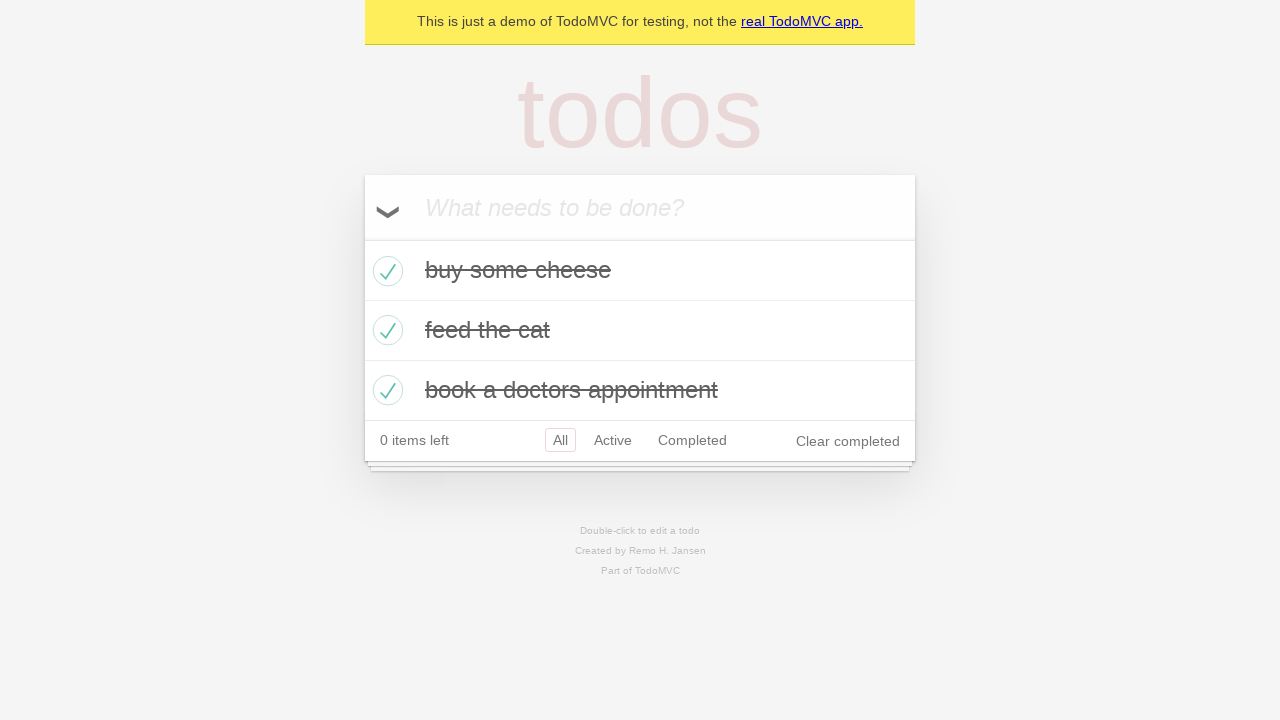

Confirmed all todo items are marked as completed
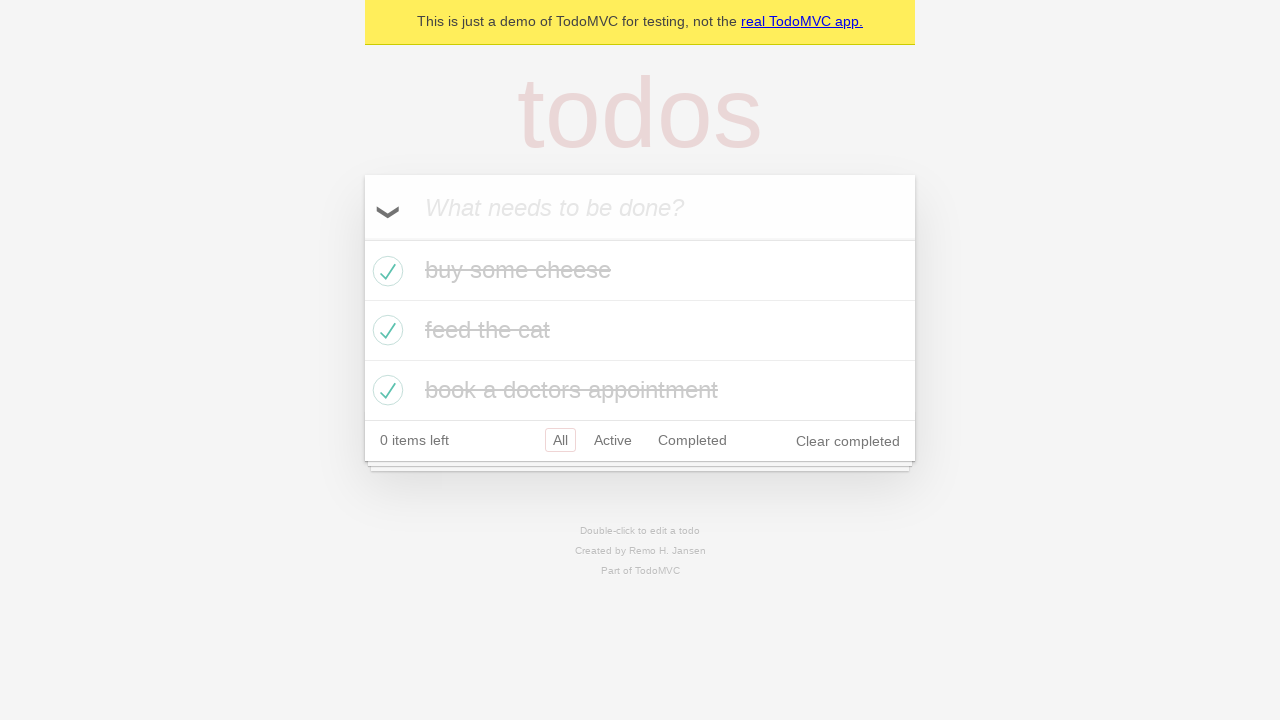

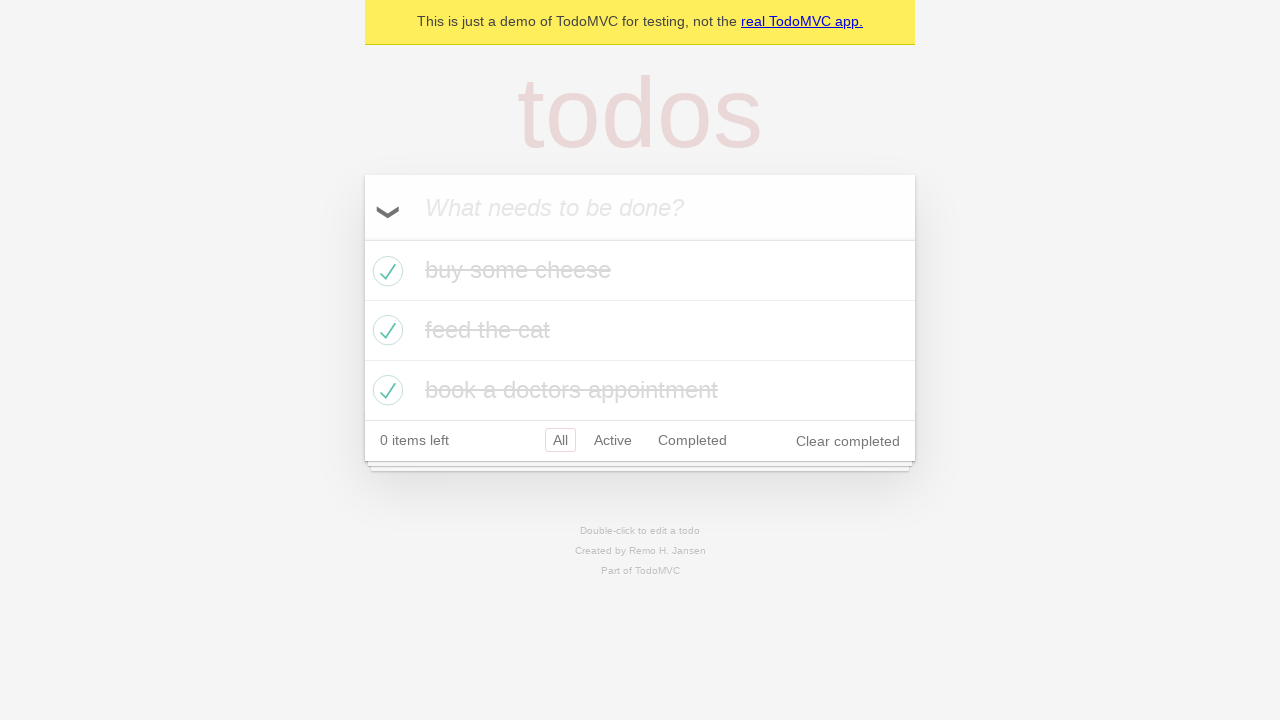